Tests relative locator functionality by interacting with form elements using Selenium 4's relative positioning methods (above, below, toLeftOf, toRightOf)

Starting URL: https://rahulshettyacademy.com/angularpractice/

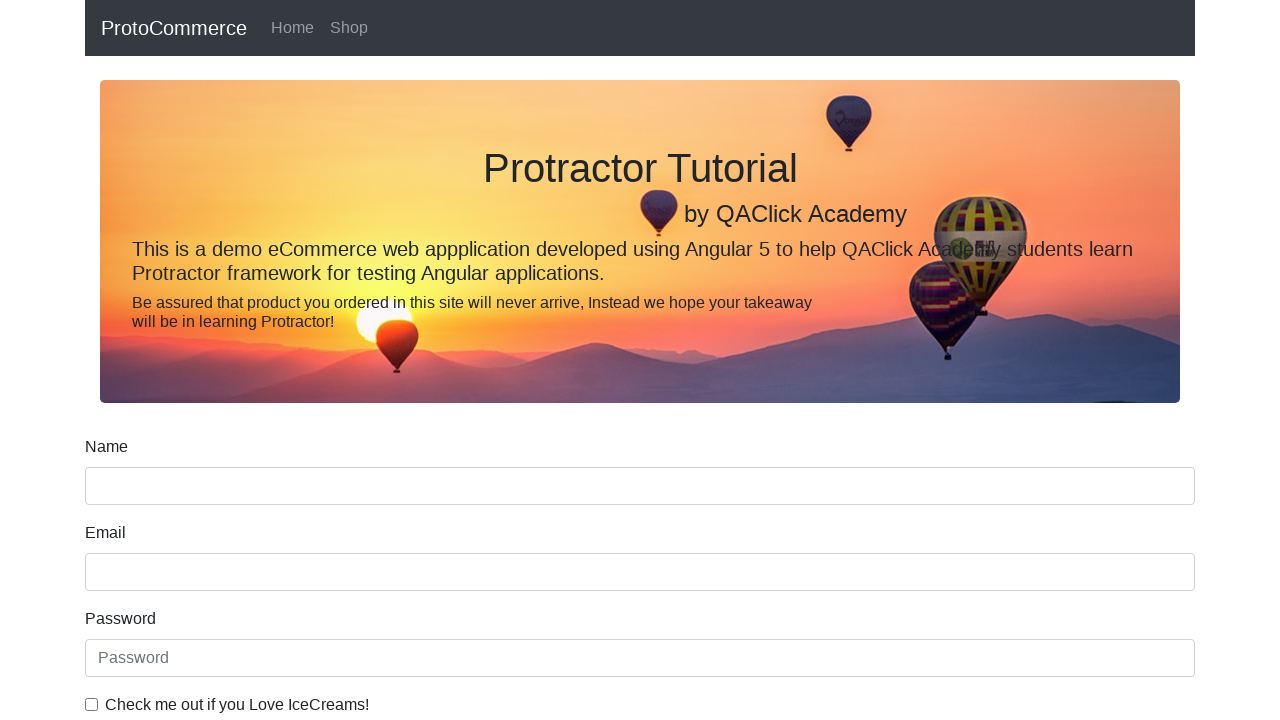

Located the name input field
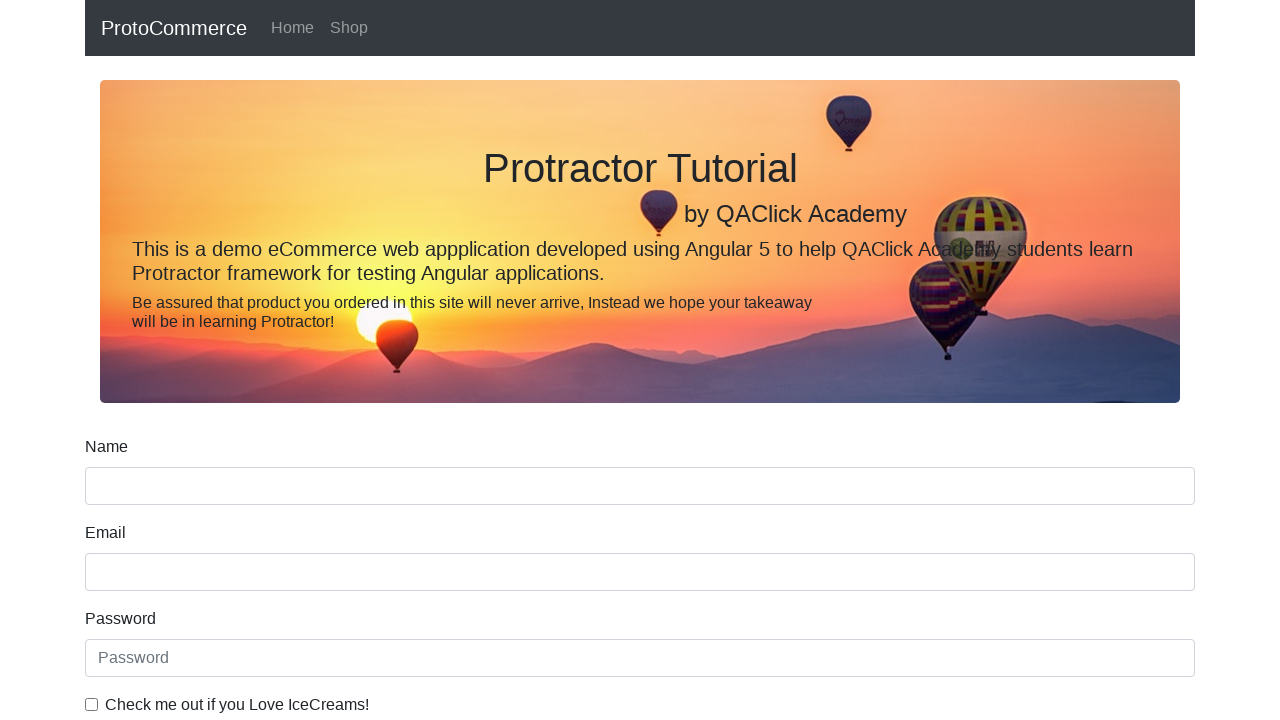

Located label above the name field using relative positioning
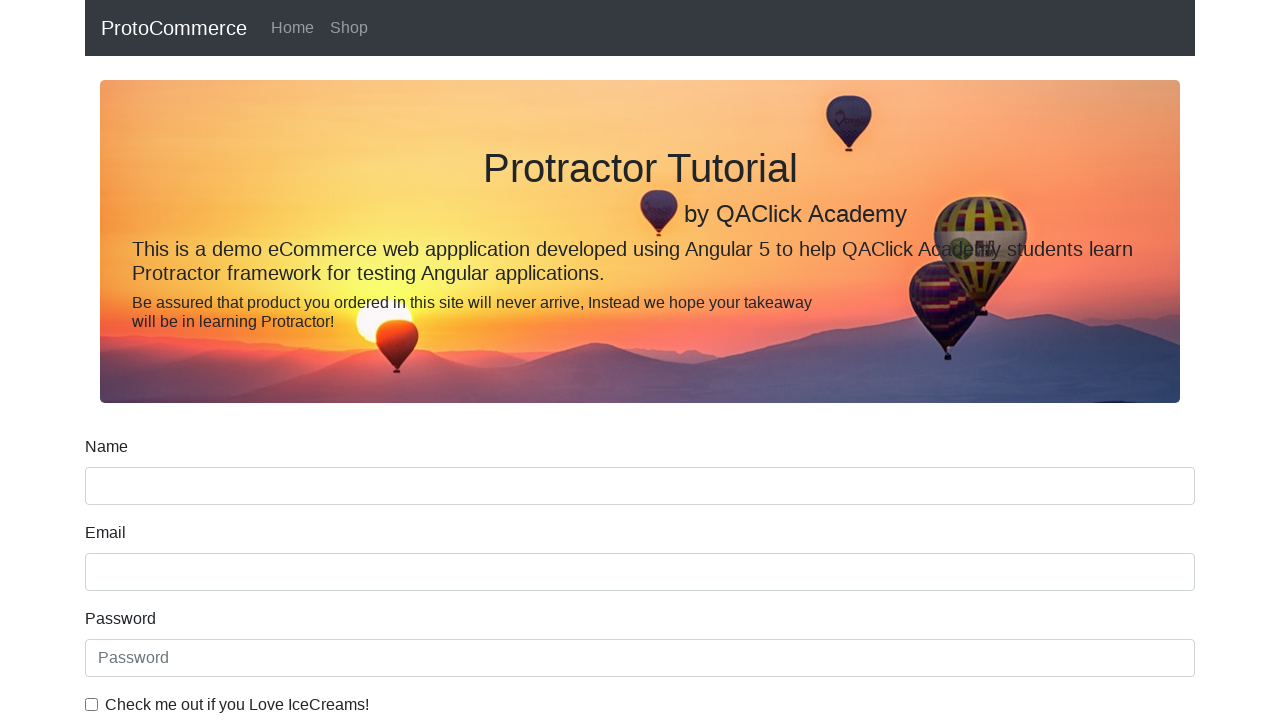

Retrieved text content of label above name field
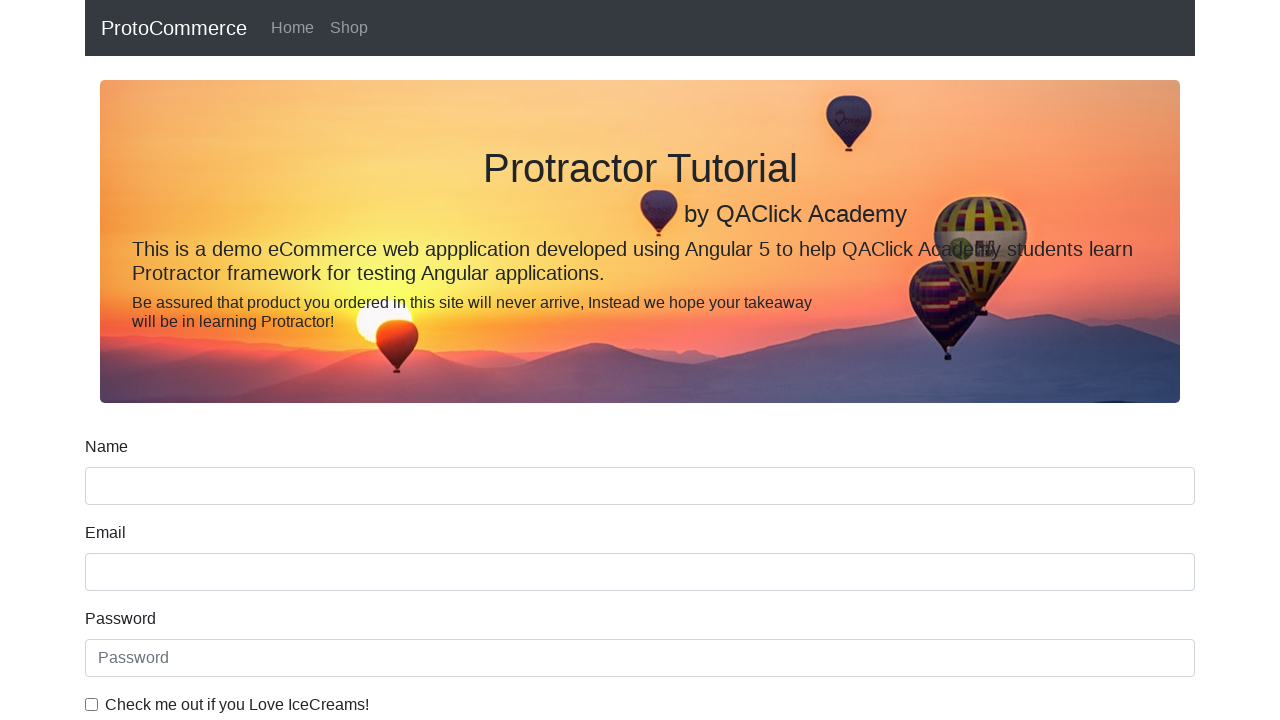

Located DOB label element
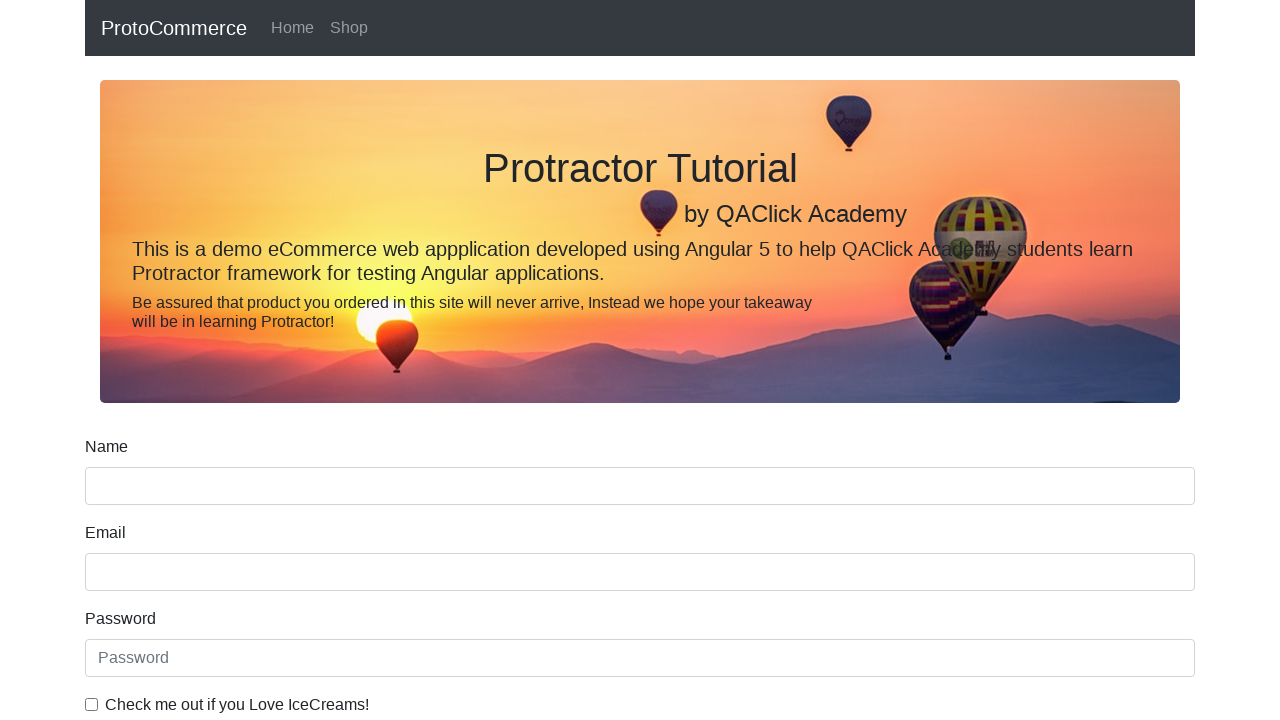

Clicked the date of birth input field below DOB label using relative positioning at (640, 412) on input >> internal:has="xpath=preceding-sibling::*[1][self::label[@for='dateofBir
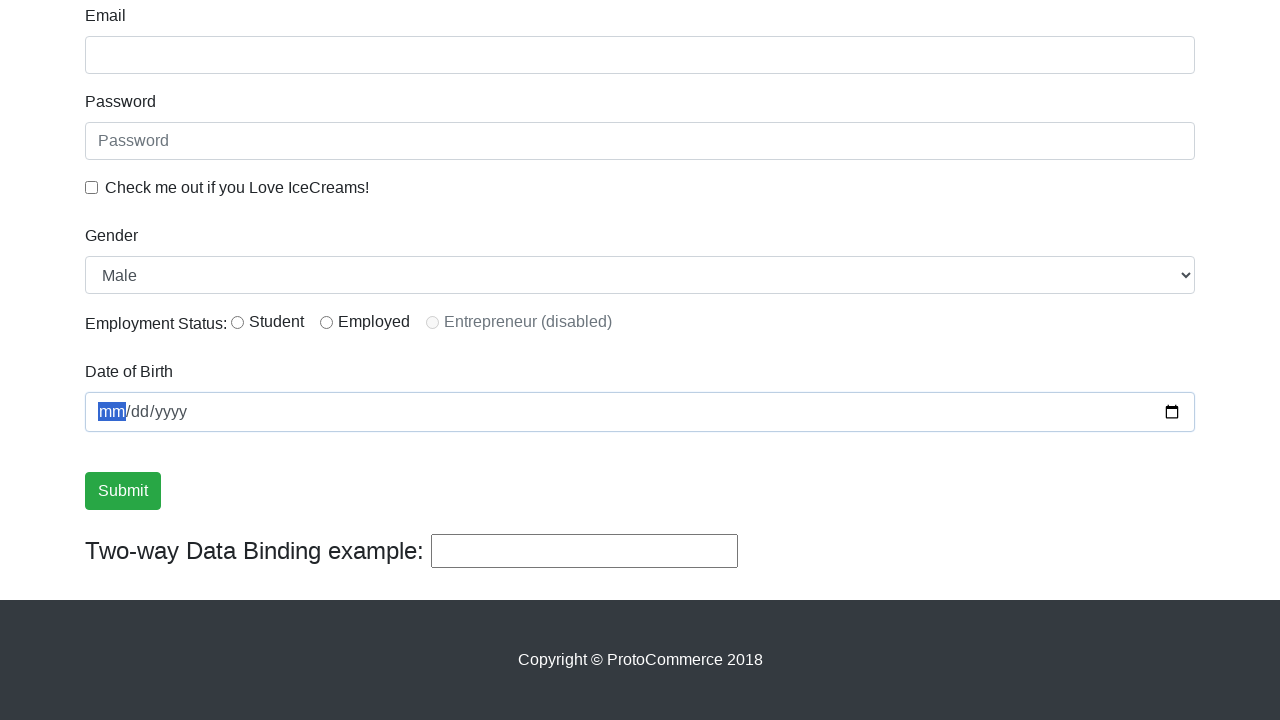

Located ice cream checkbox label
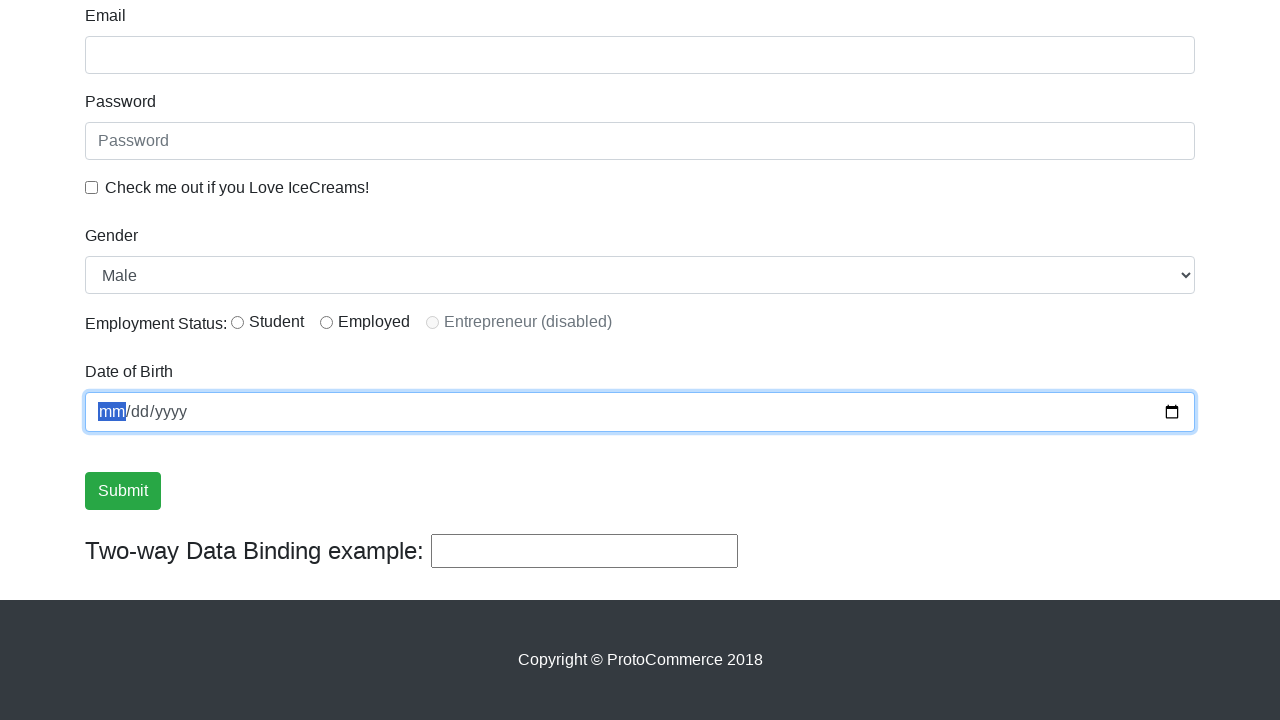

Clicked checkbox to the left of ice cream label using relative positioning at (92, 187) on input[type='checkbox'] >> internal:has="xpath=following-sibling::*[contains(text
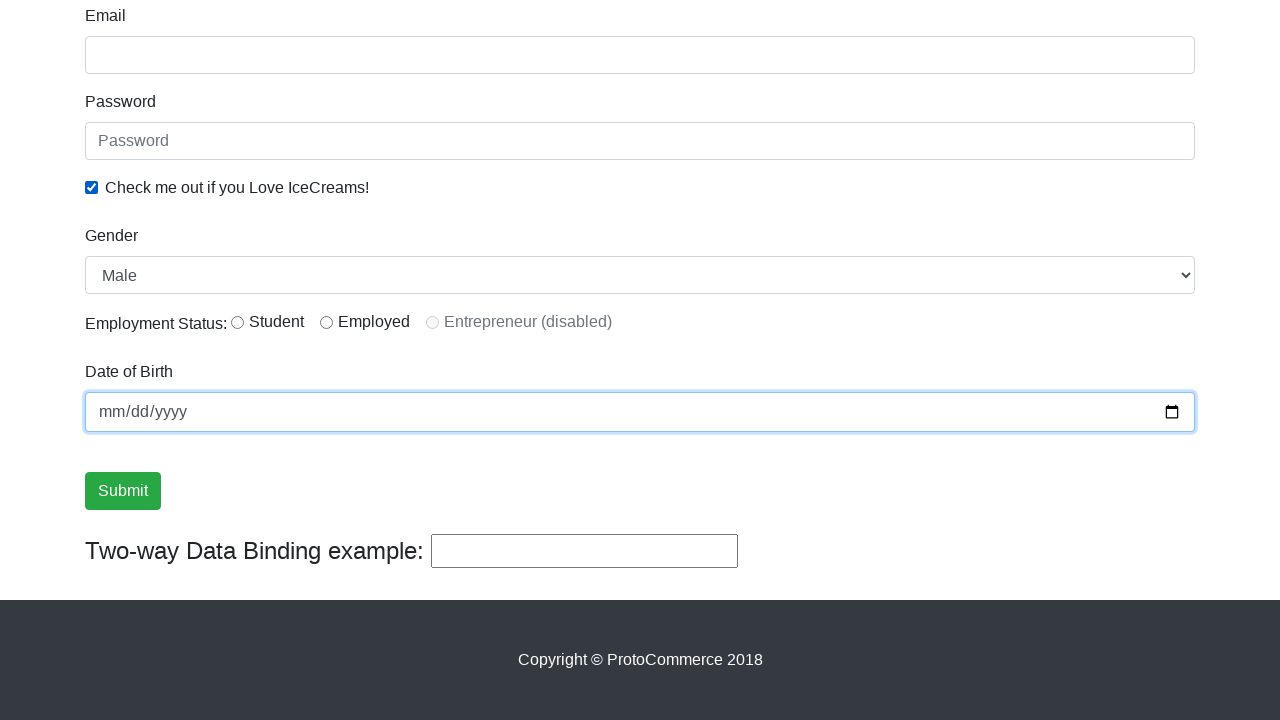

Located radio button element
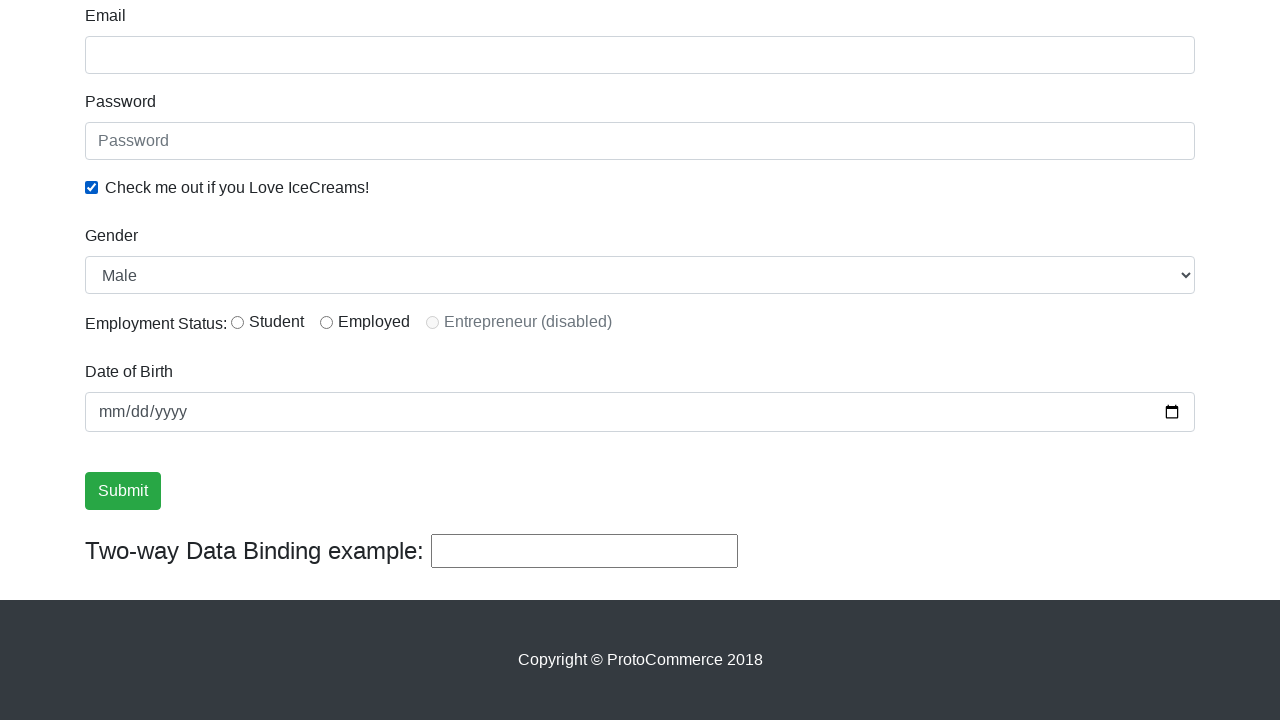

Located label to the right of radio button using relative positioning
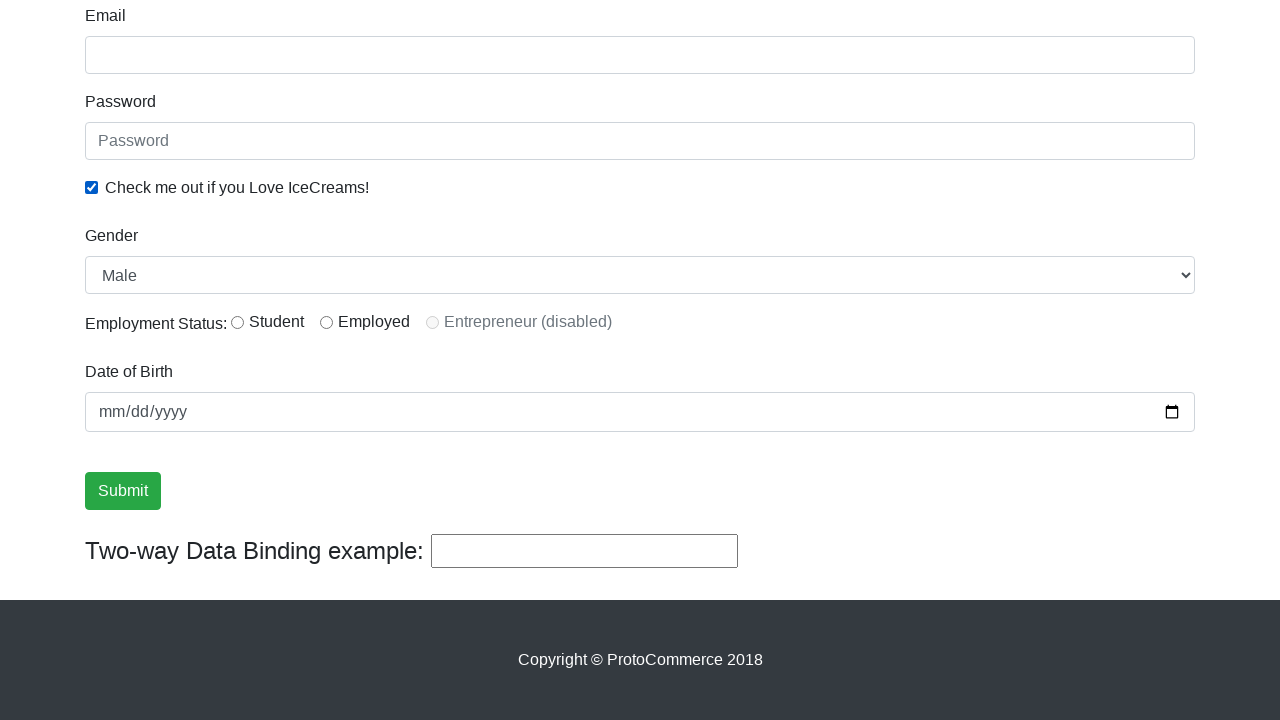

Retrieved text content of label to the right of radio button
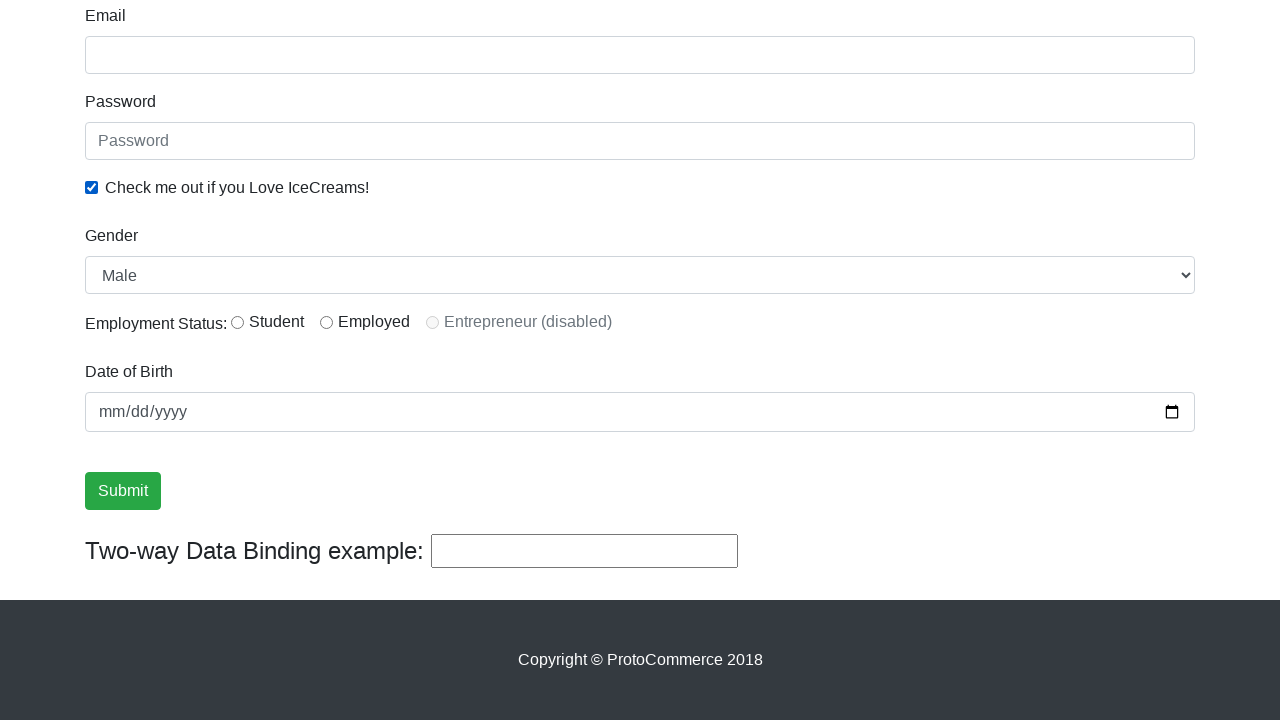

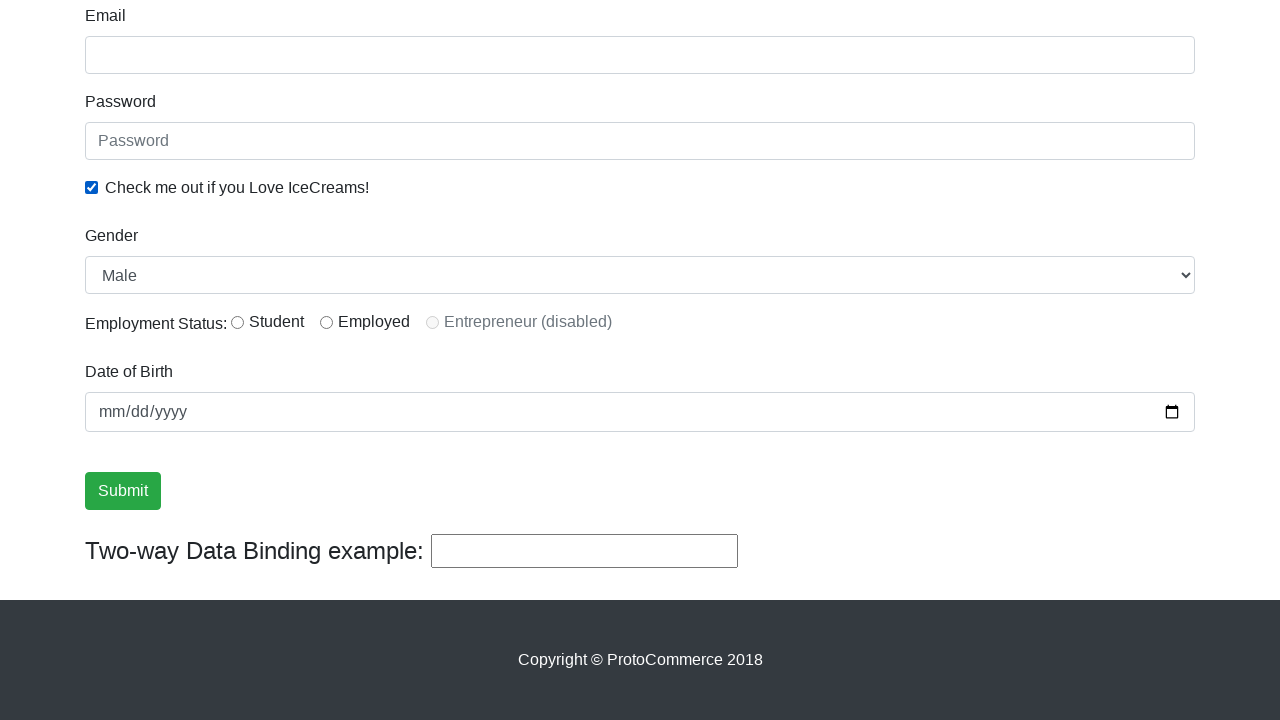